Tests alert handling functionality by clicking a button that triggers a simple alert, accepting the alert, and verifying the result

Starting URL: https://training-support.net/webelements/alerts

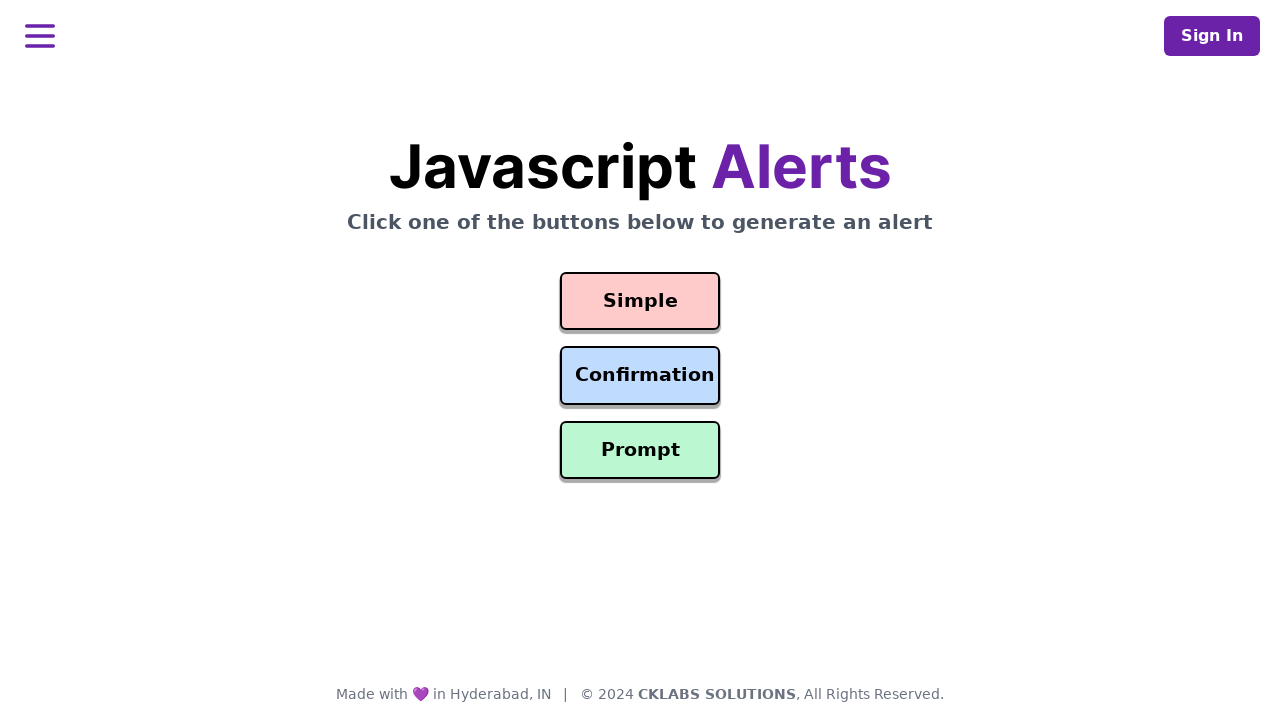

Clicked button to trigger simple alert at (640, 301) on #simple
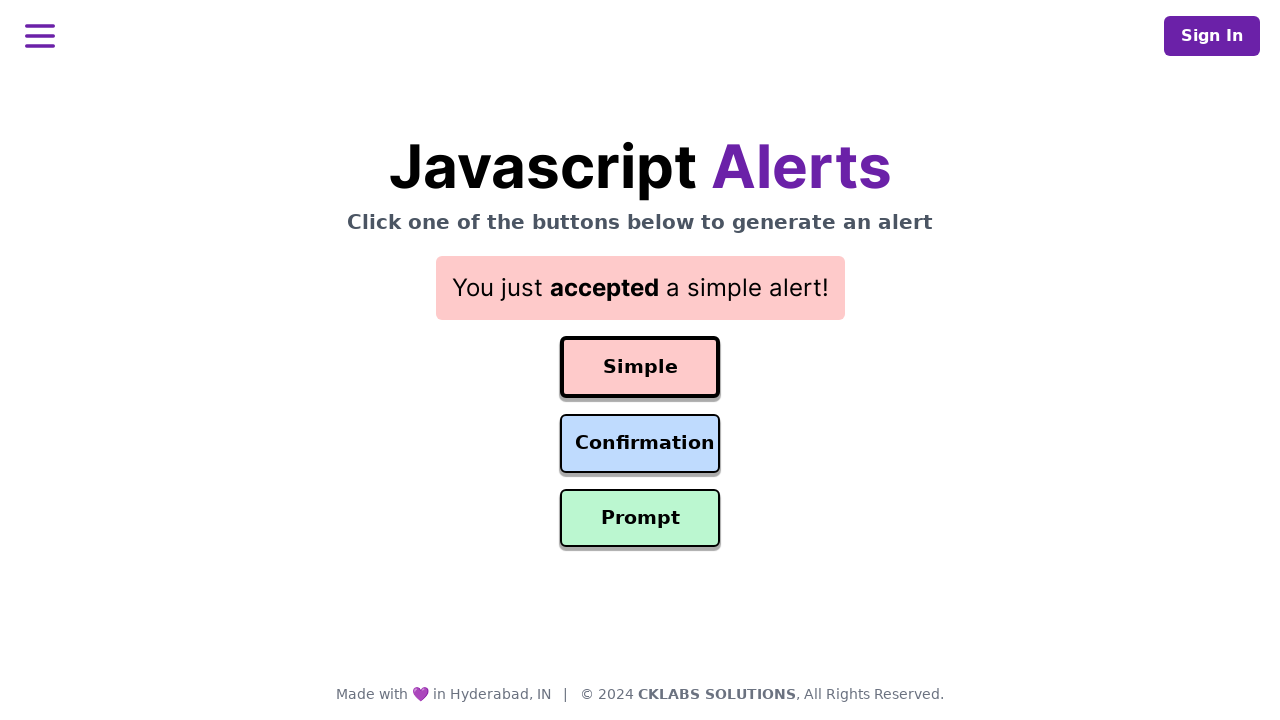

Set up dialog handler to accept alerts
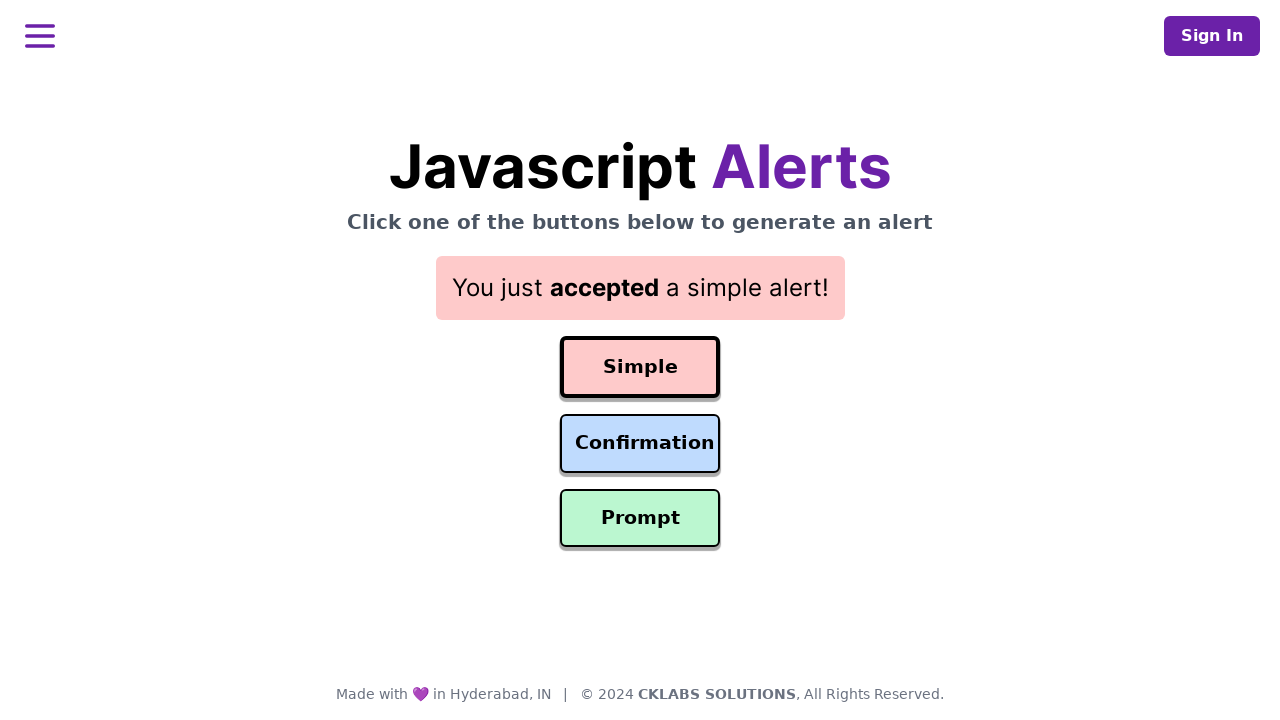

Result element loaded after alert acceptance
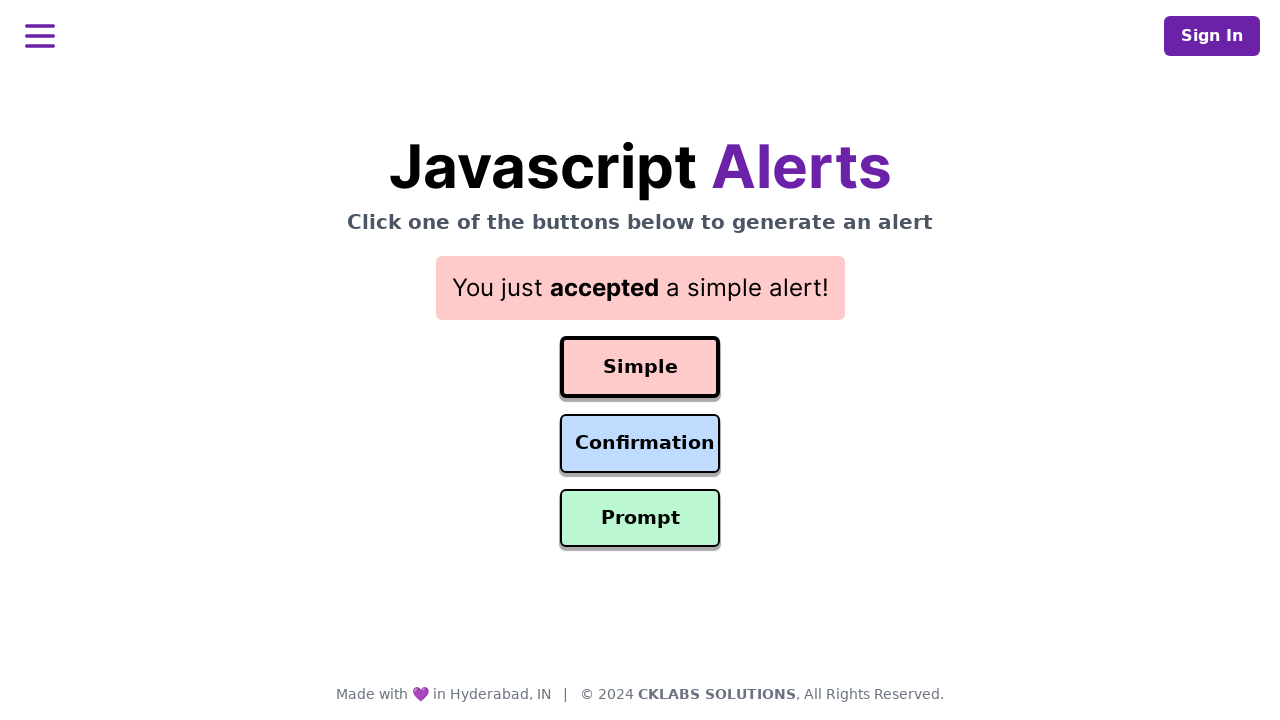

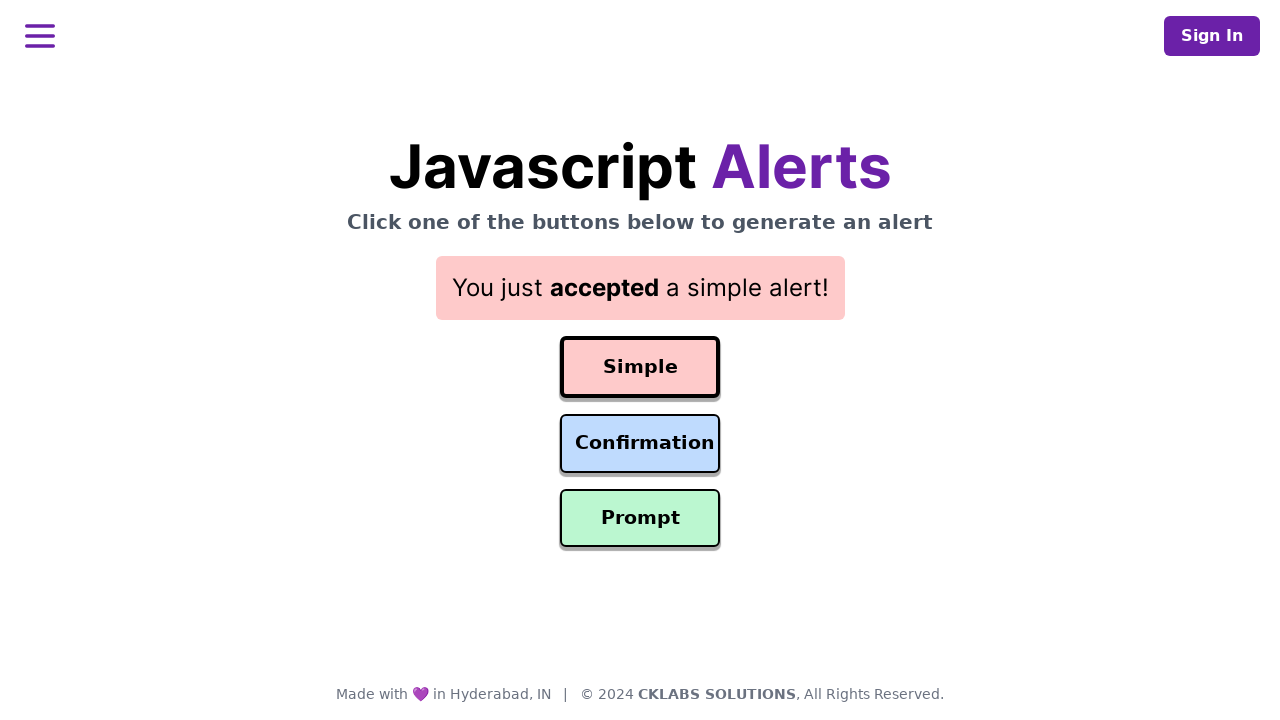